Tests drag and drop functionality by dragging element A to element B's container and verifying the elements swap positions

Starting URL: https://the-internet.herokuapp.com/drag_and_drop

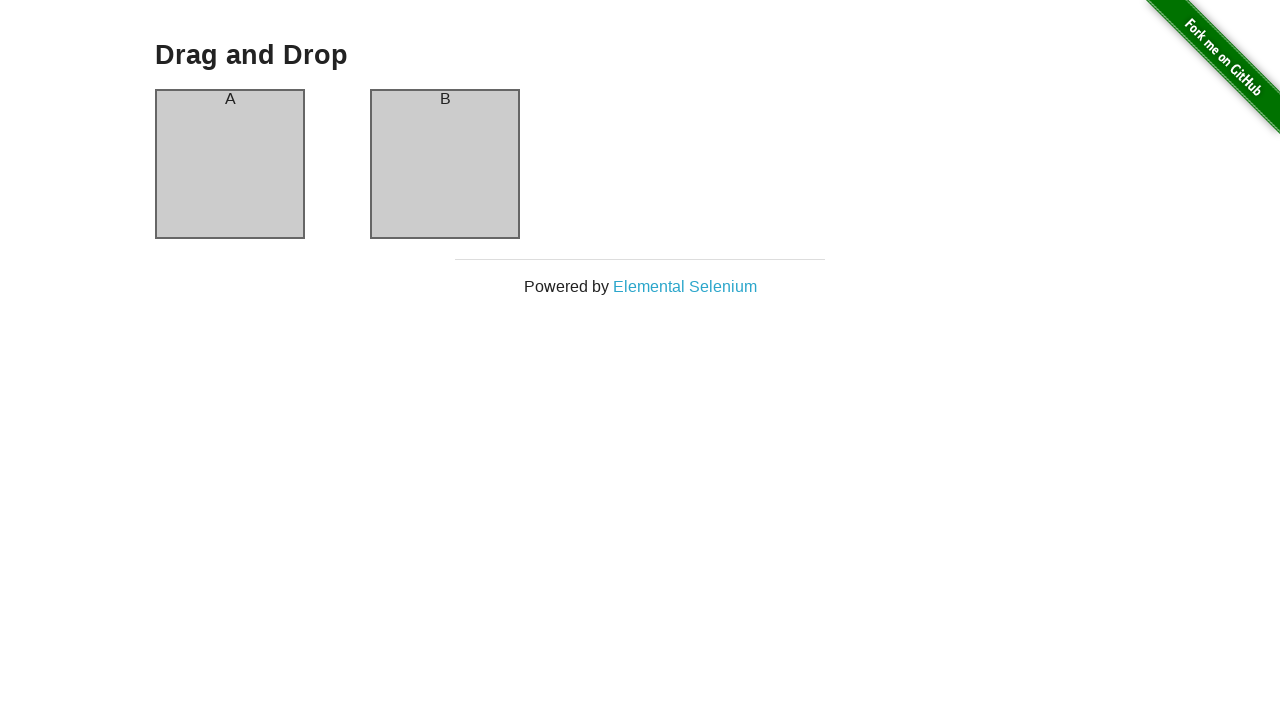

Waited for column A container to load
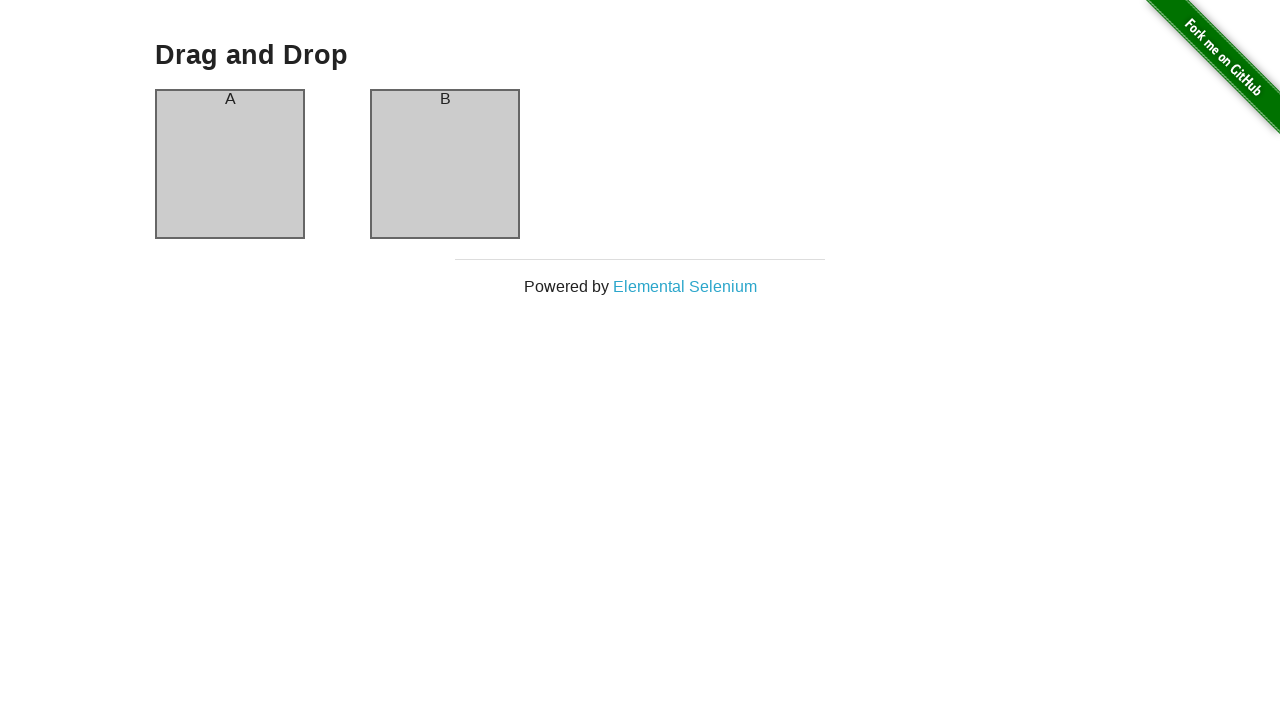

Waited for column B container to load
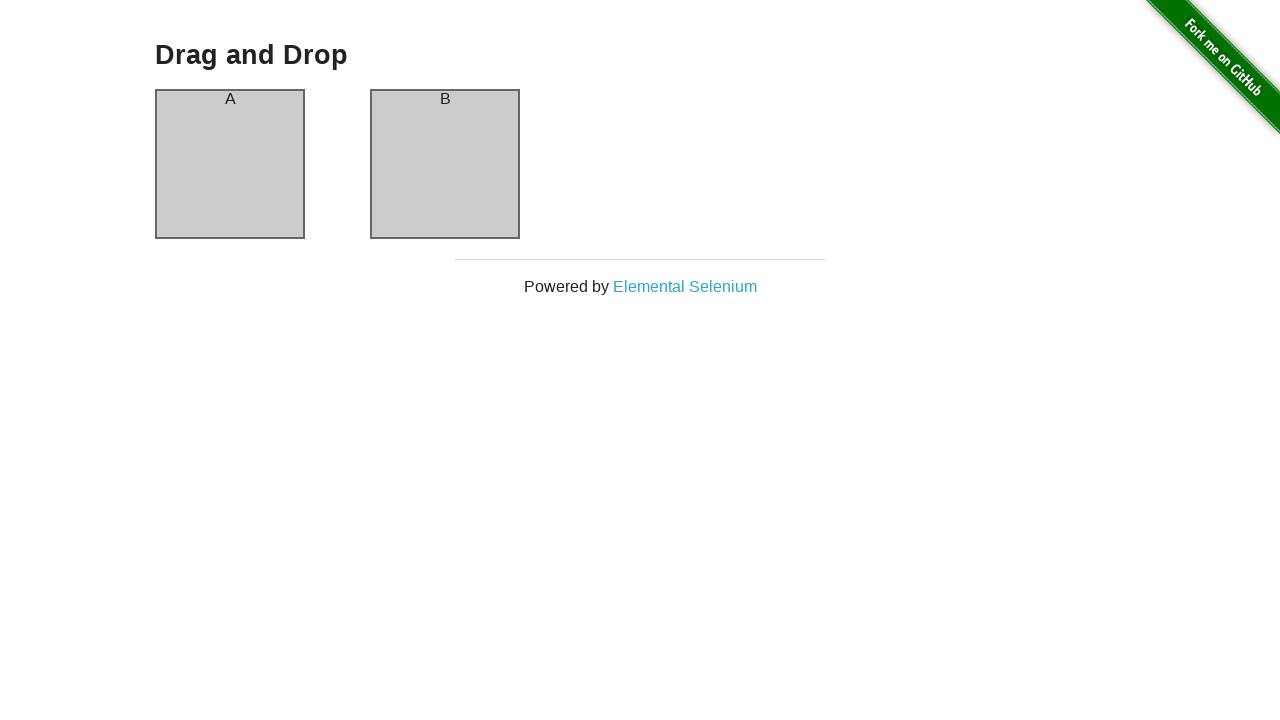

Located source element (column A)
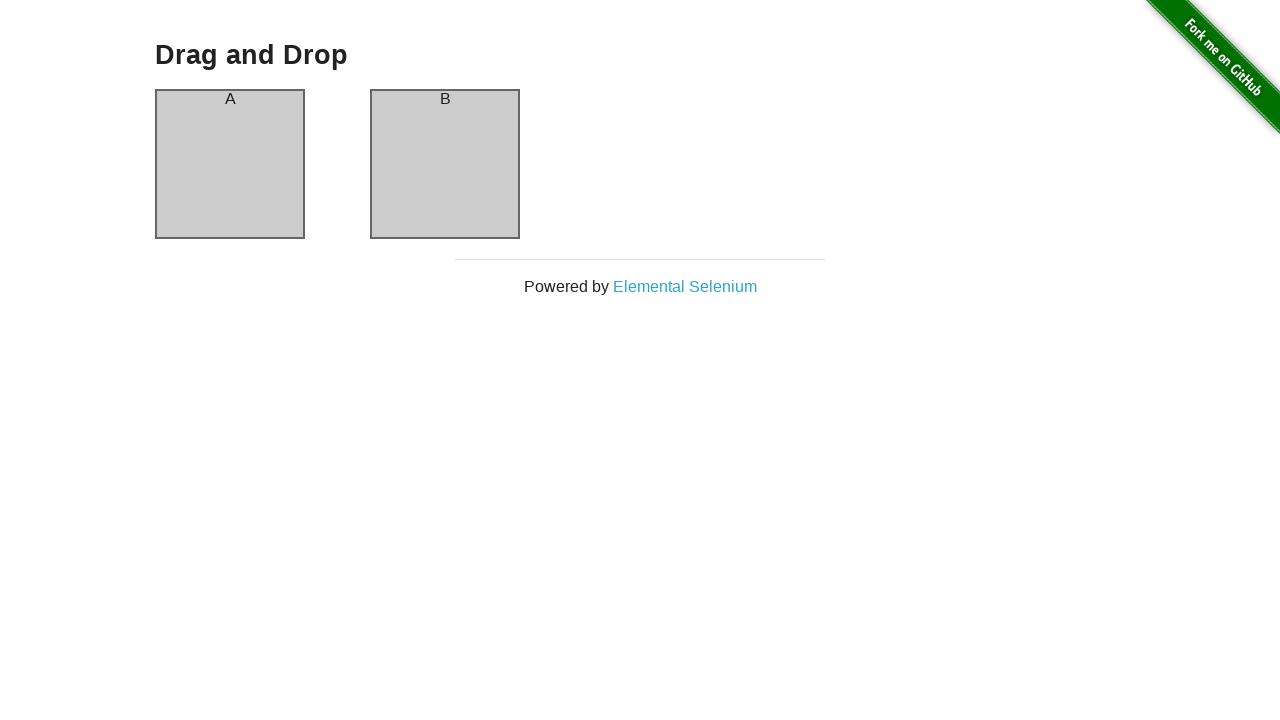

Located target element (column B)
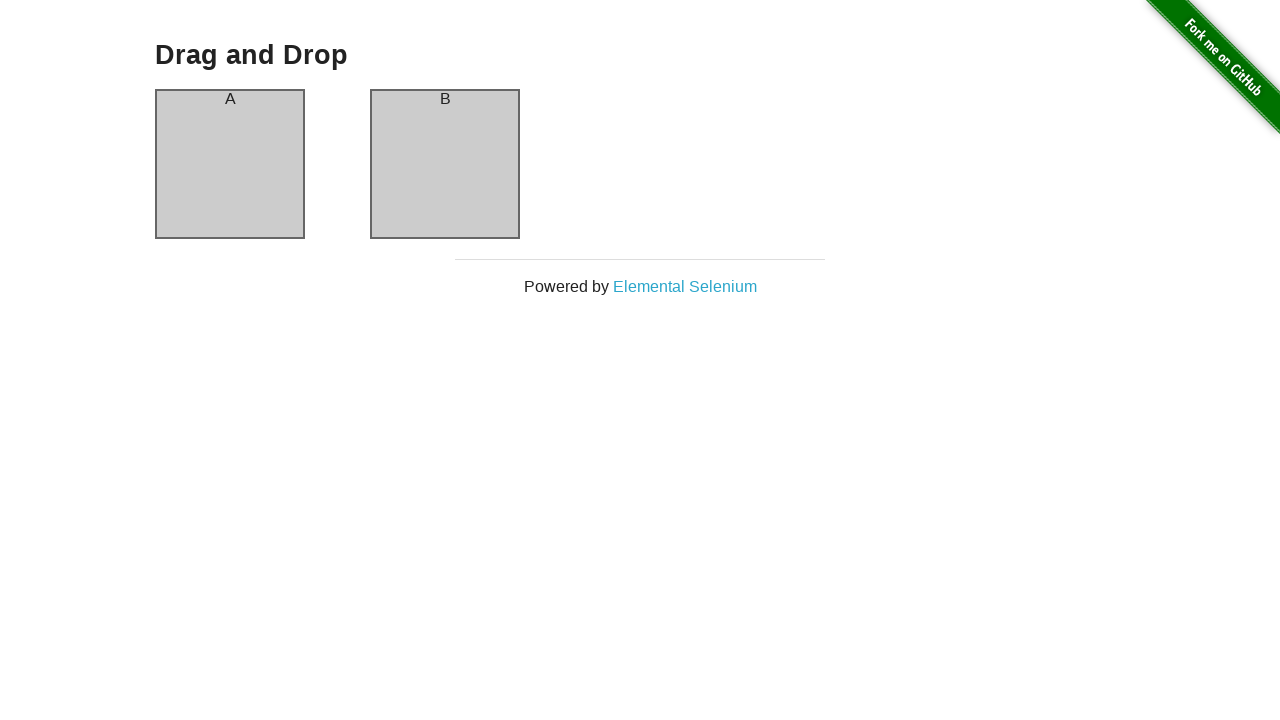

Dragged column A element to column B container at (445, 164)
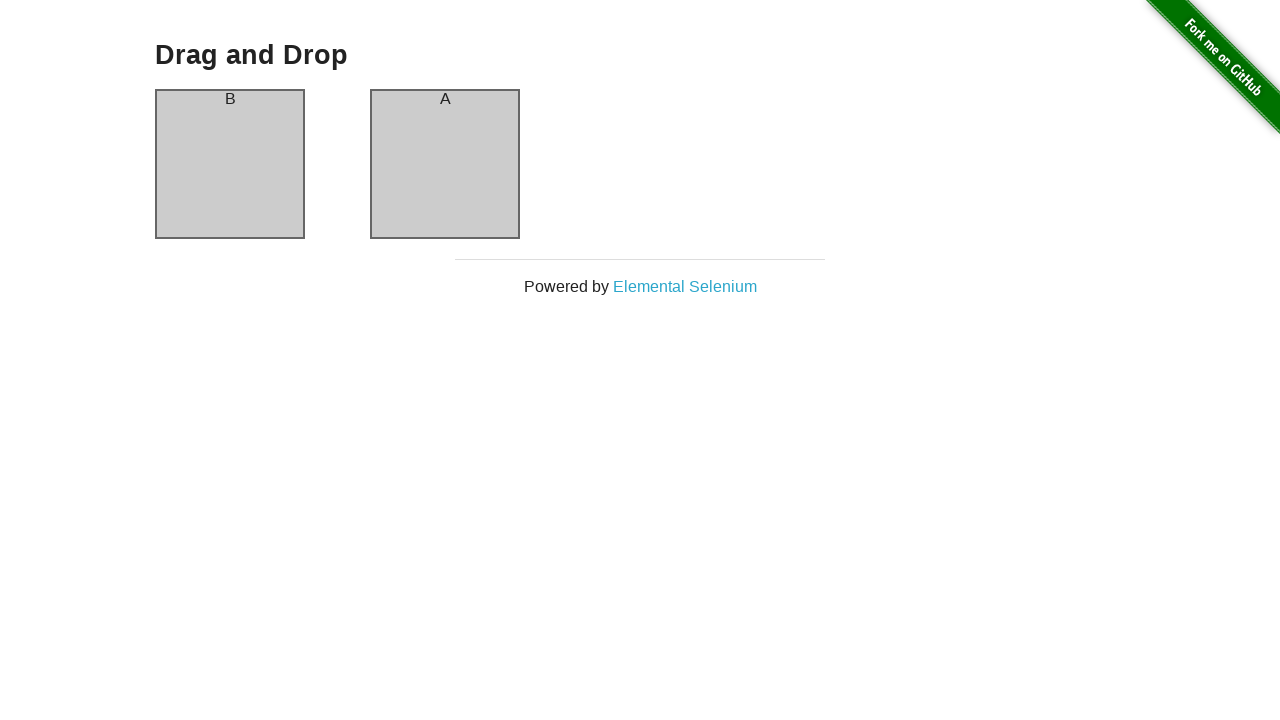

Waited 500ms for drag and drop animation to complete
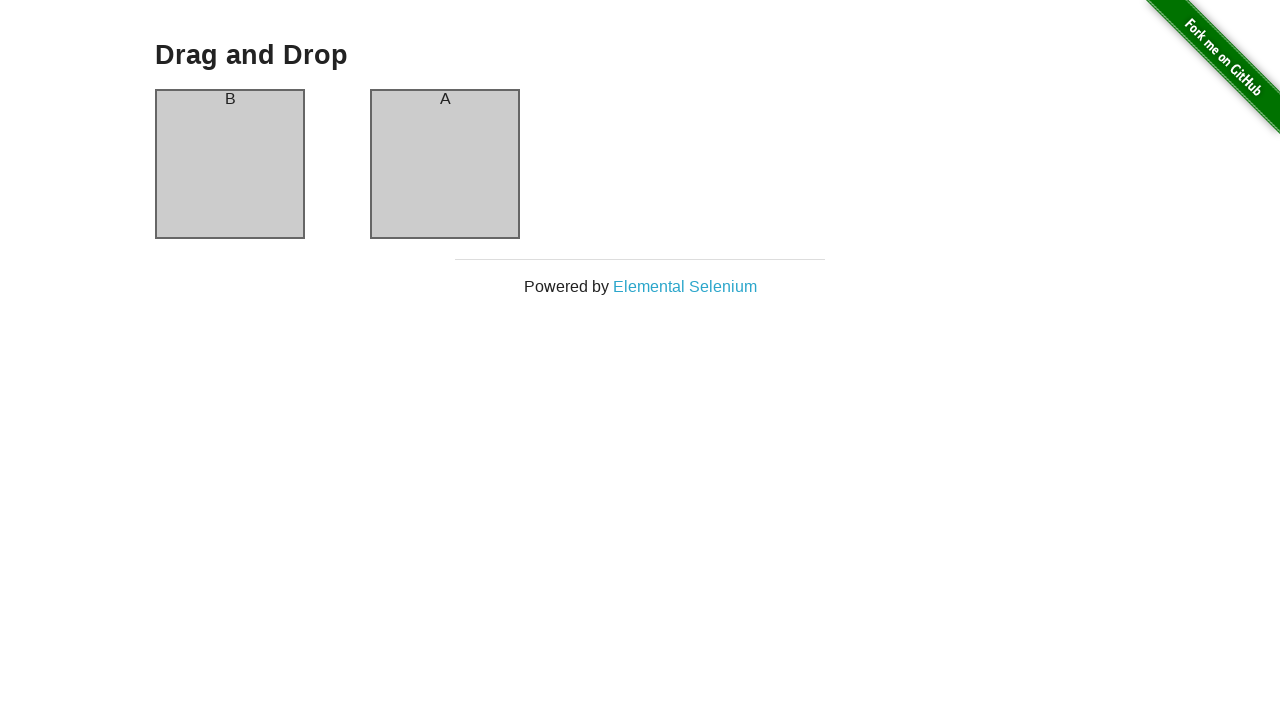

Verified elements swapped positions by confirming column A header is present
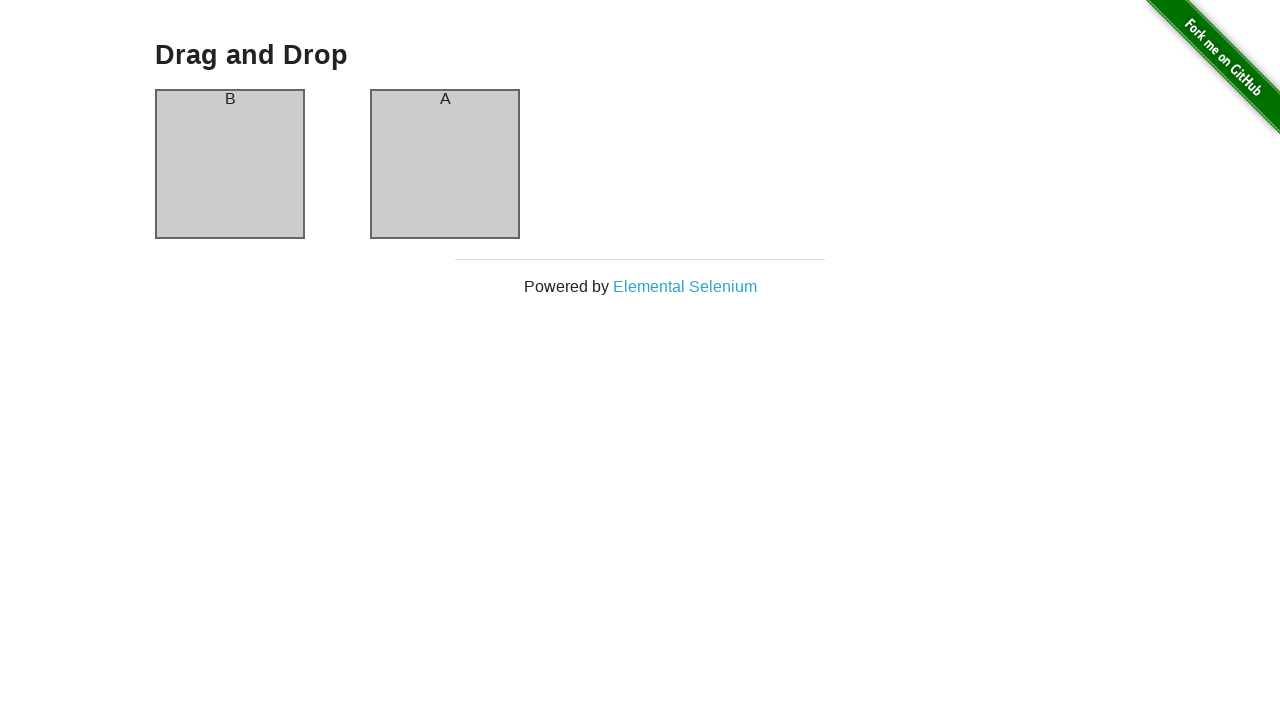

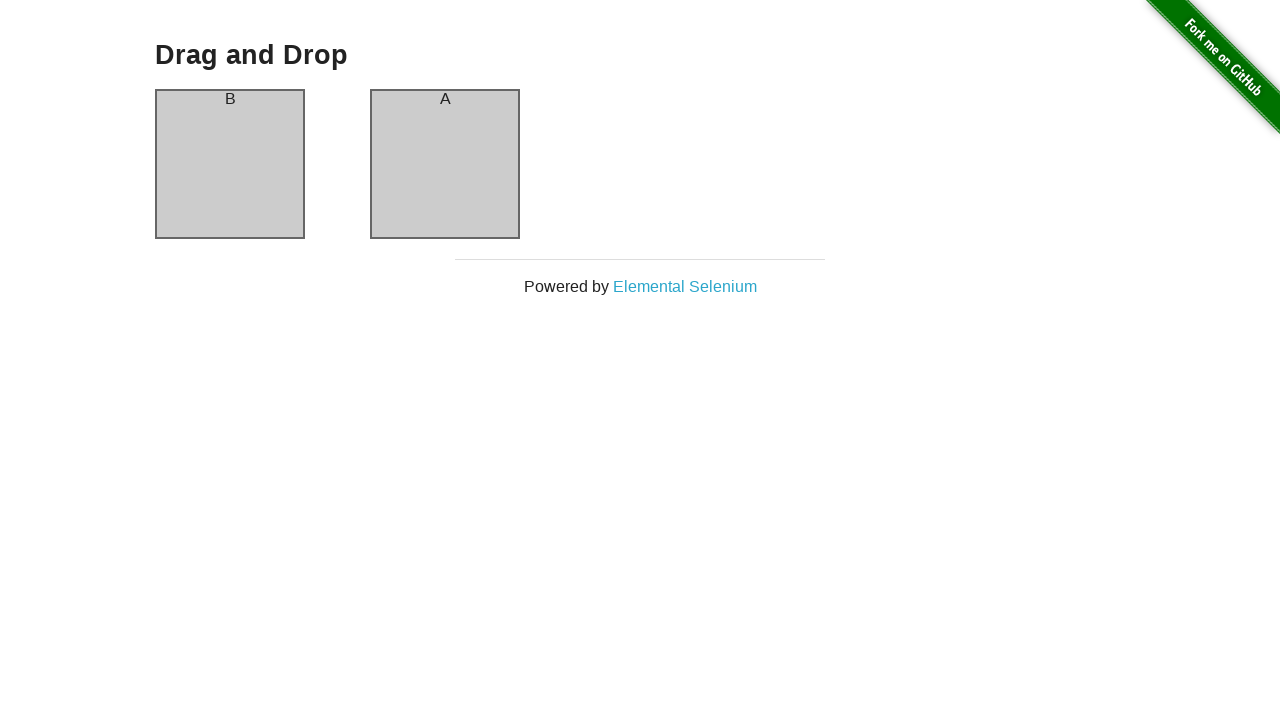